Tests dropdown select functionality by iterating through country options and selecting Germany from the dropdown menu

Starting URL: https://testautomationpractice.blogspot.com/

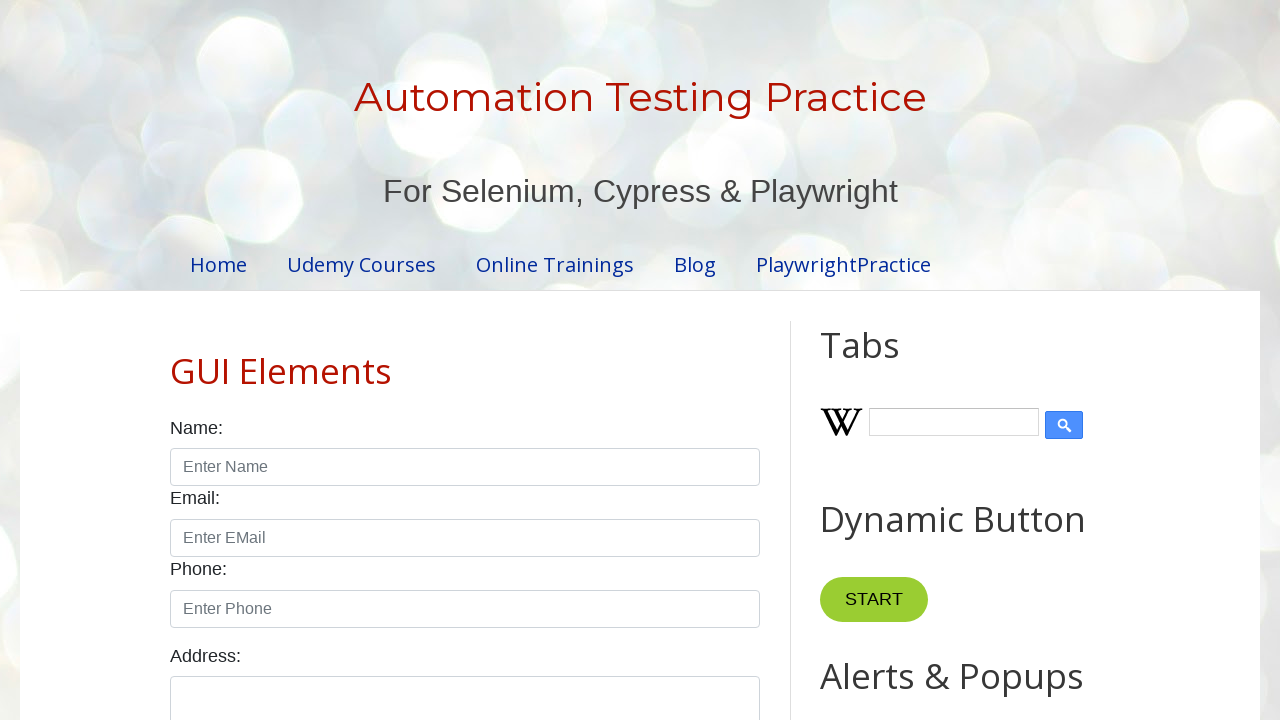

Navigated to test automation practice website
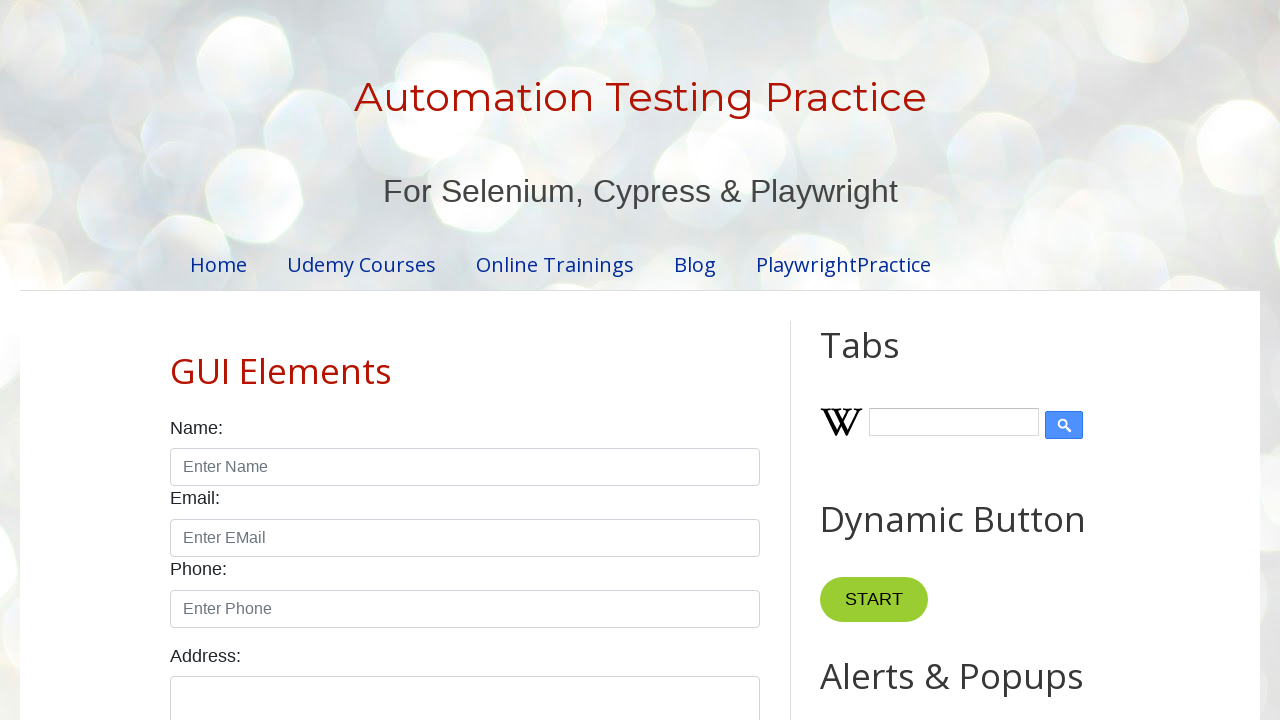

Selected Germany from the country dropdown menu on select#country
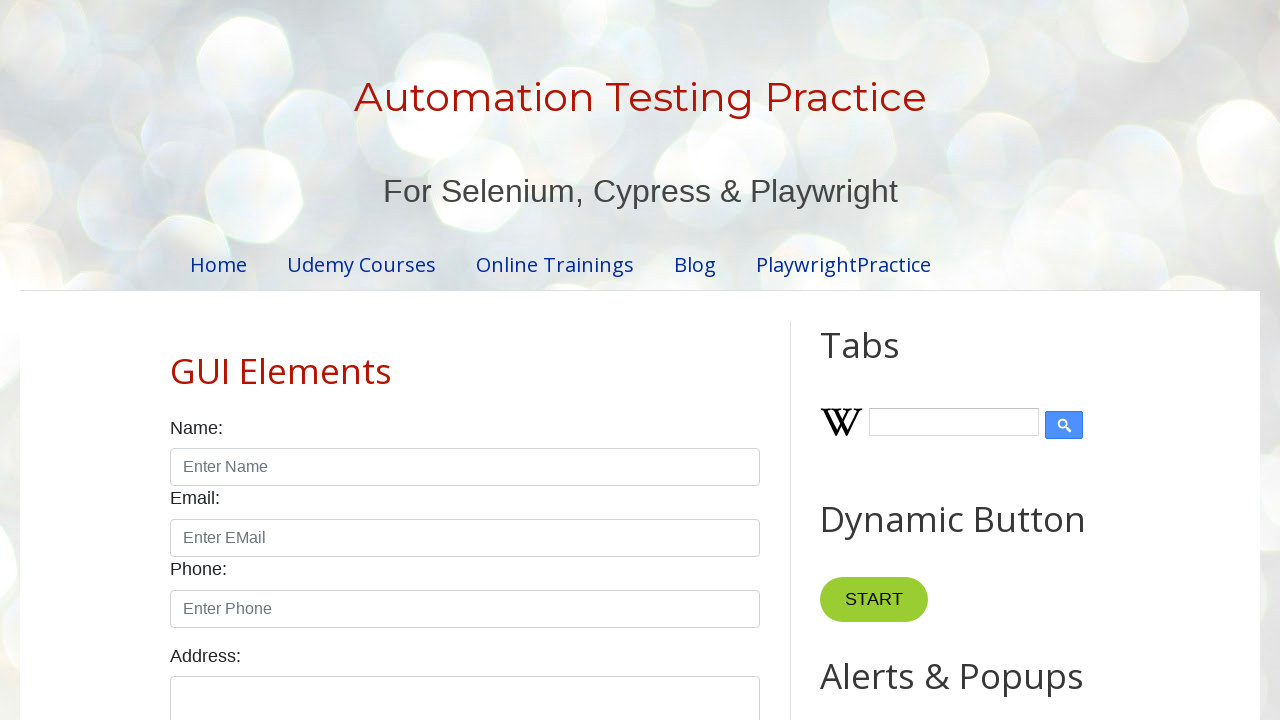

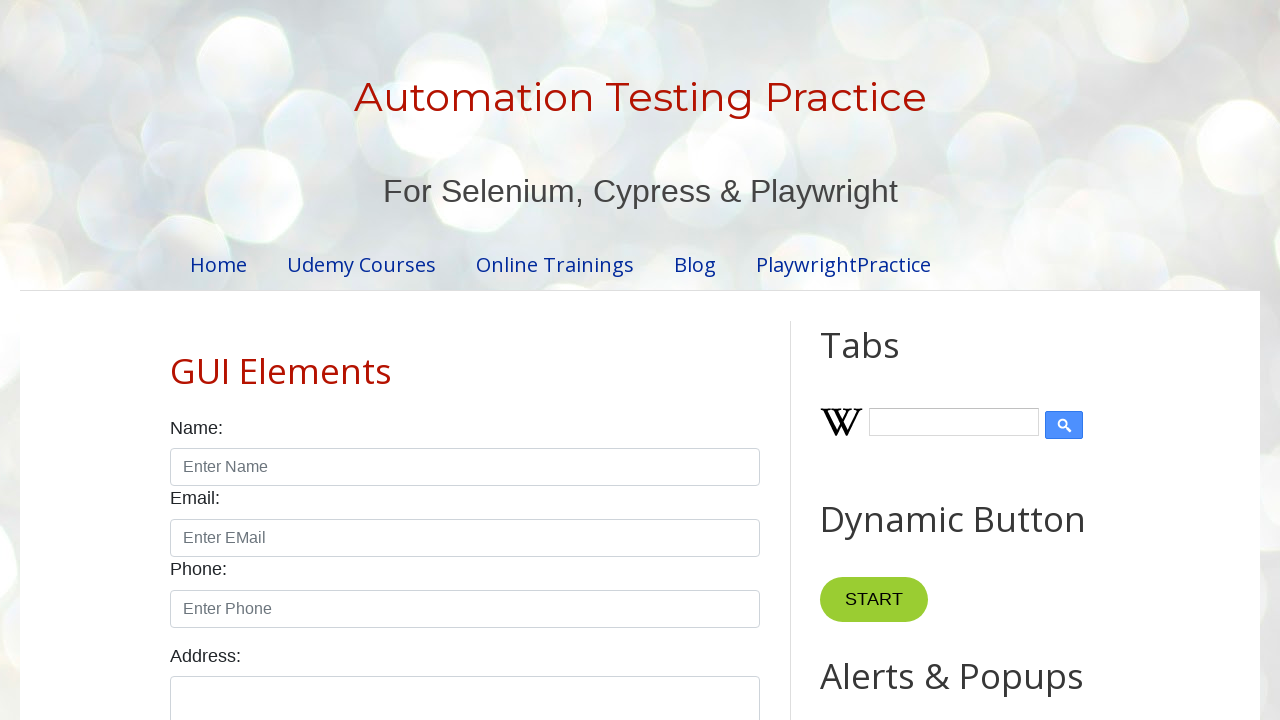